Tests radio button functionality by clicking on a radio button element on the Formy practice page

Starting URL: https://formy-project.herokuapp.com/radiobutton

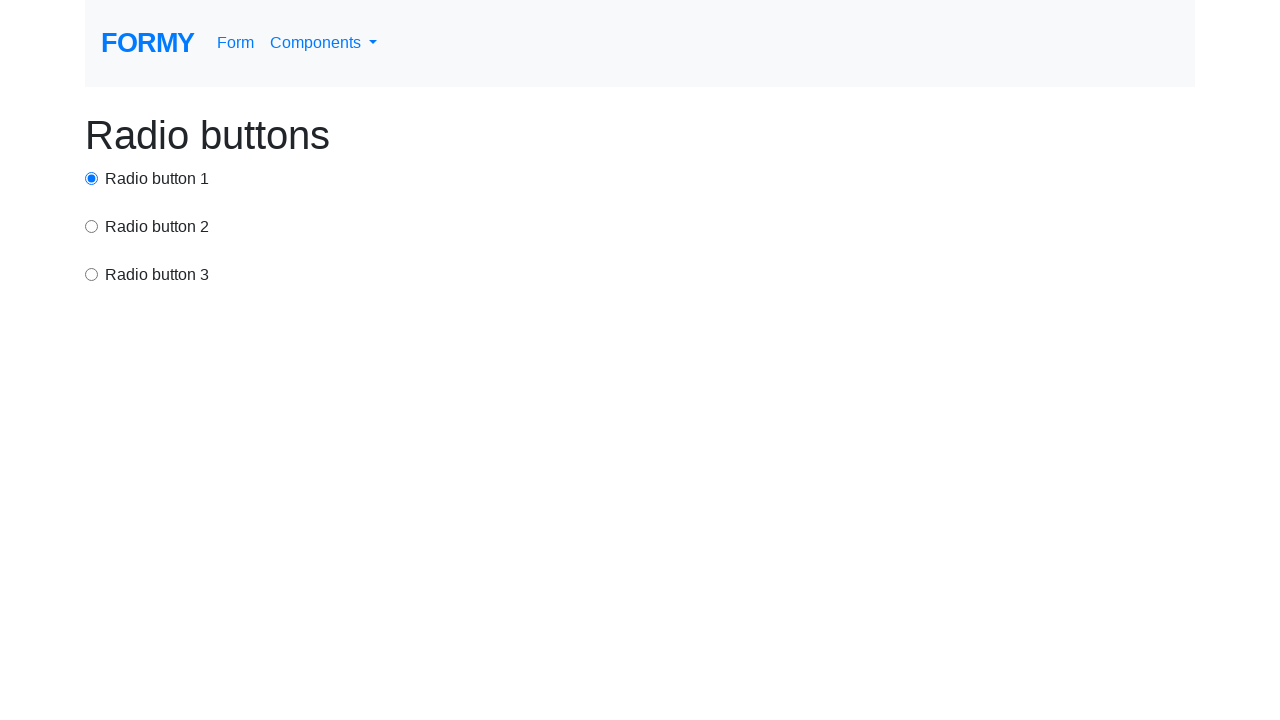

Clicked radio button element on Formy radio button practice page at (92, 178) on input[name='exampleRadios']
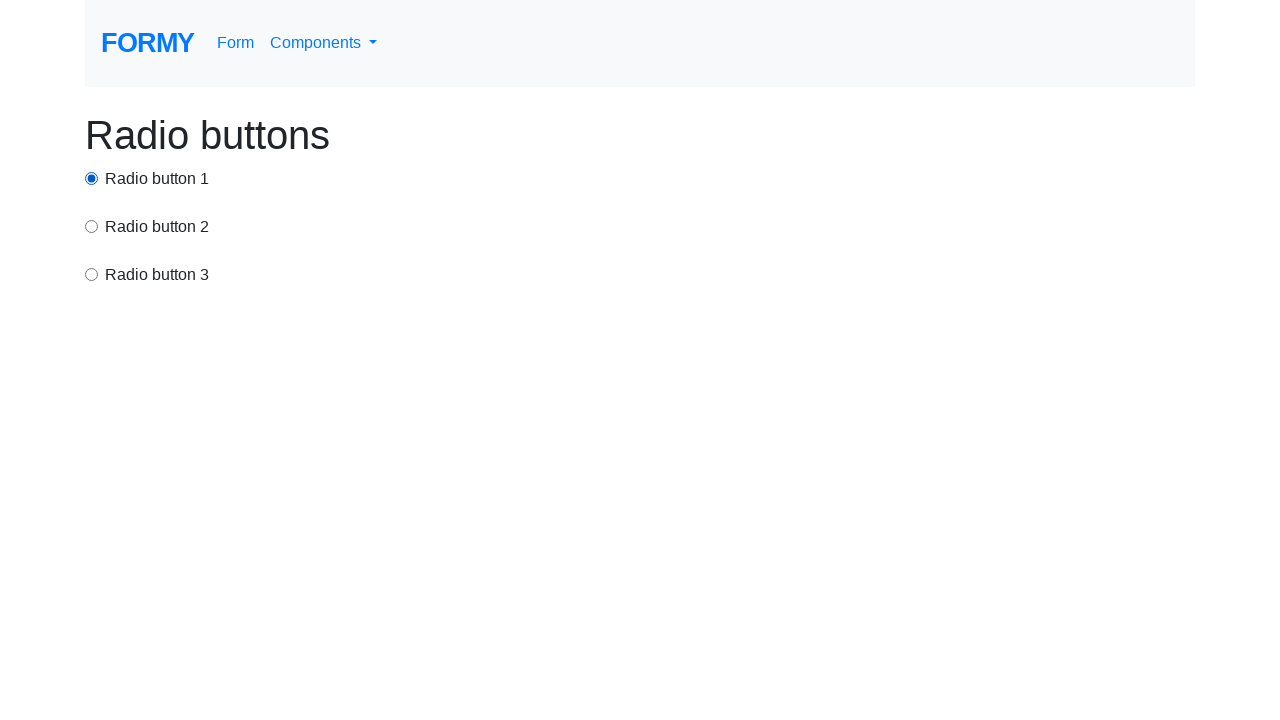

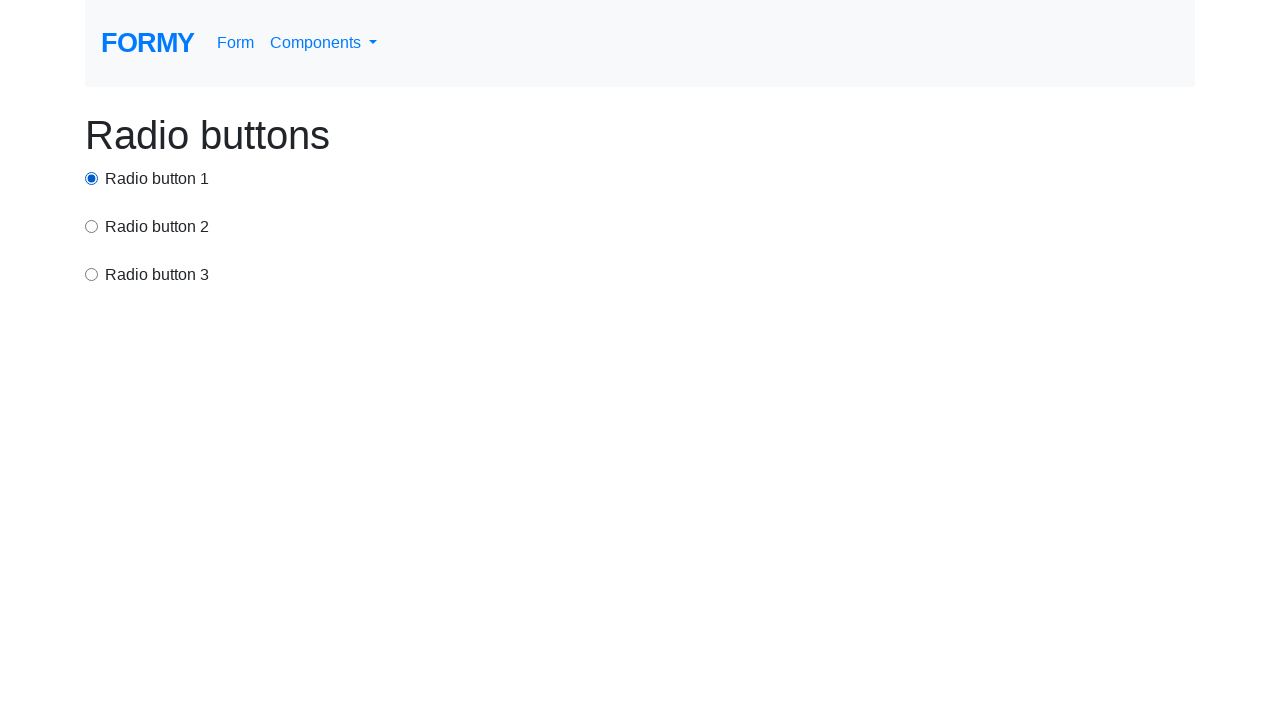